Navigates to the Wuthering Waves game main page and verifies that the banner text element loads successfully

Starting URL: https://wutheringwaves.kurogames.com/en/main

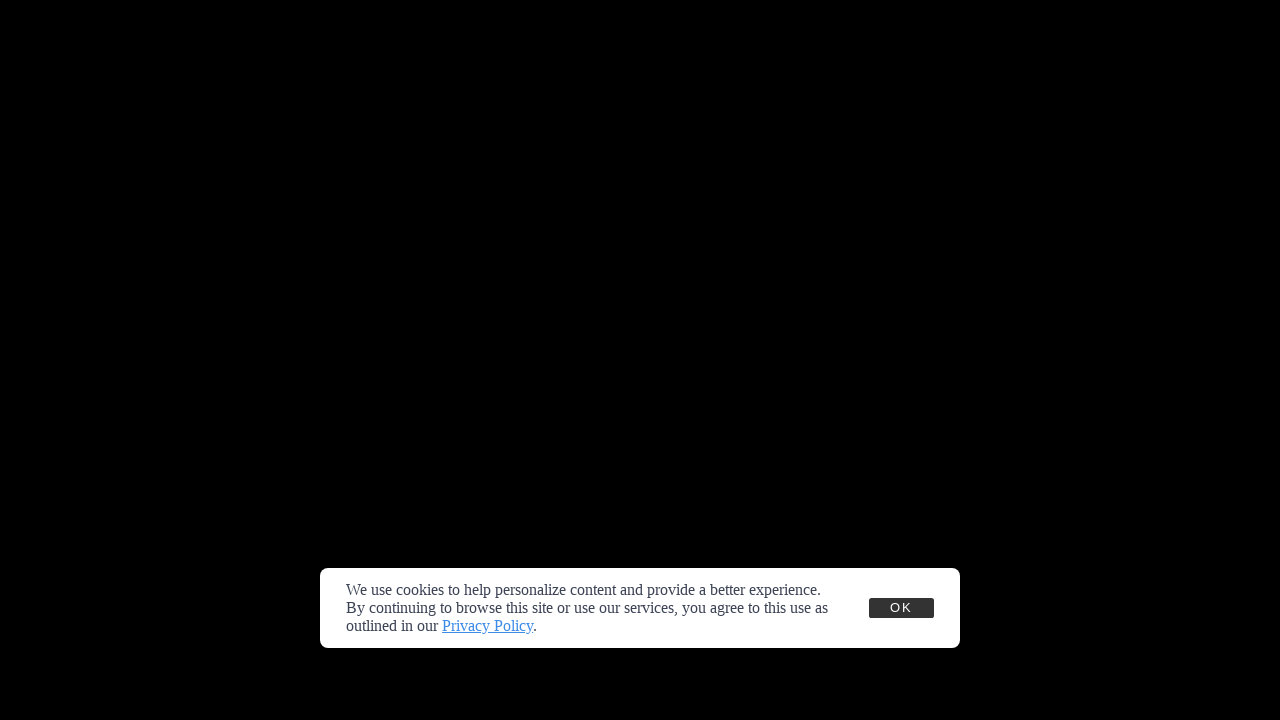

Navigated to Wuthering Waves game main page
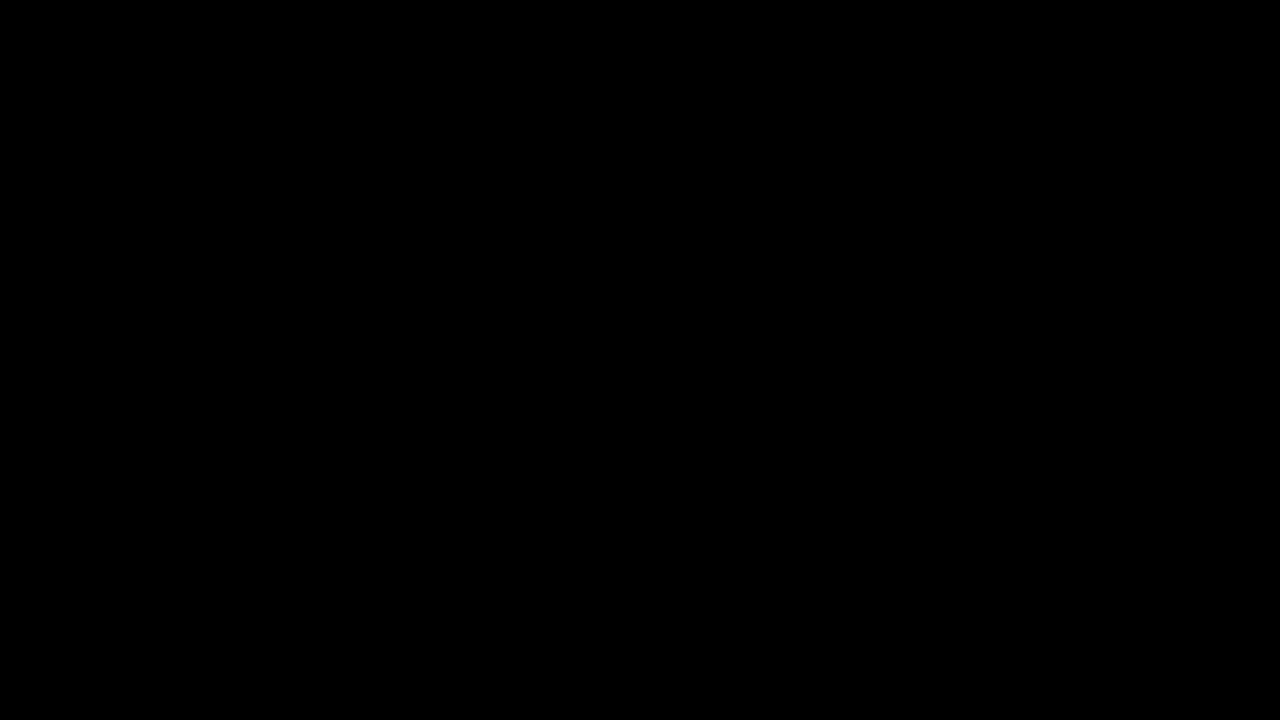

Banner text element loaded successfully
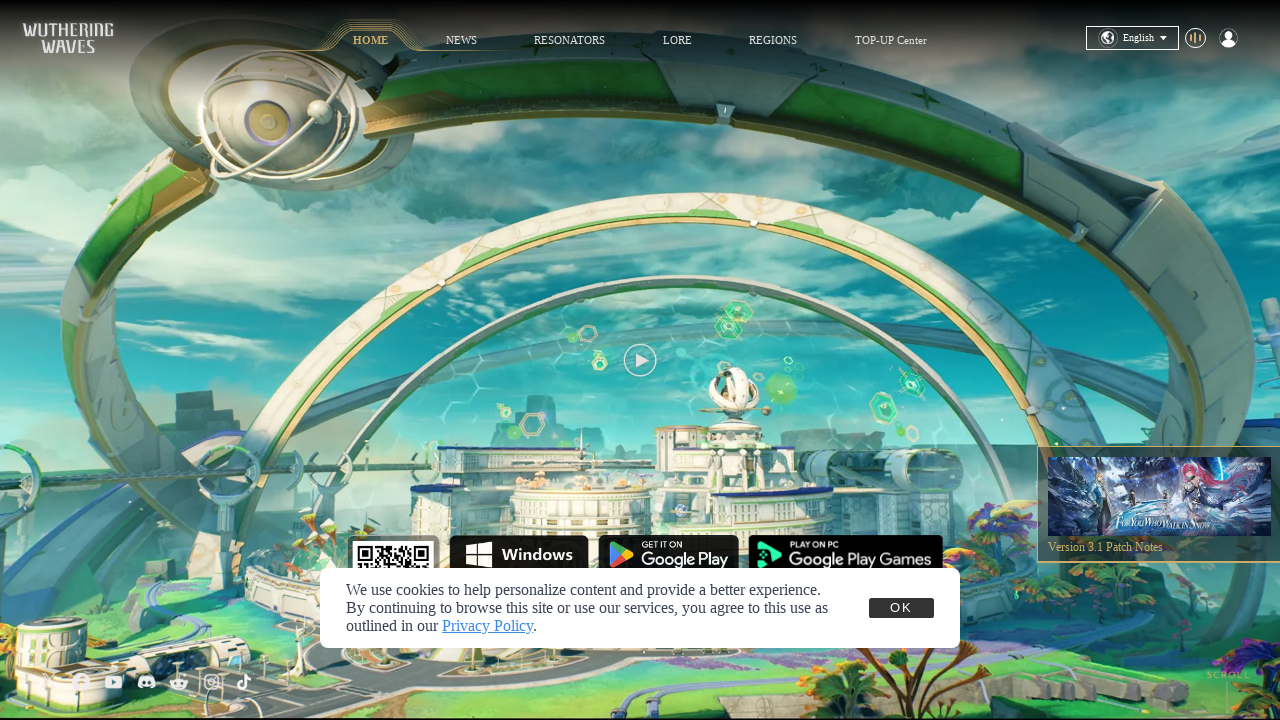

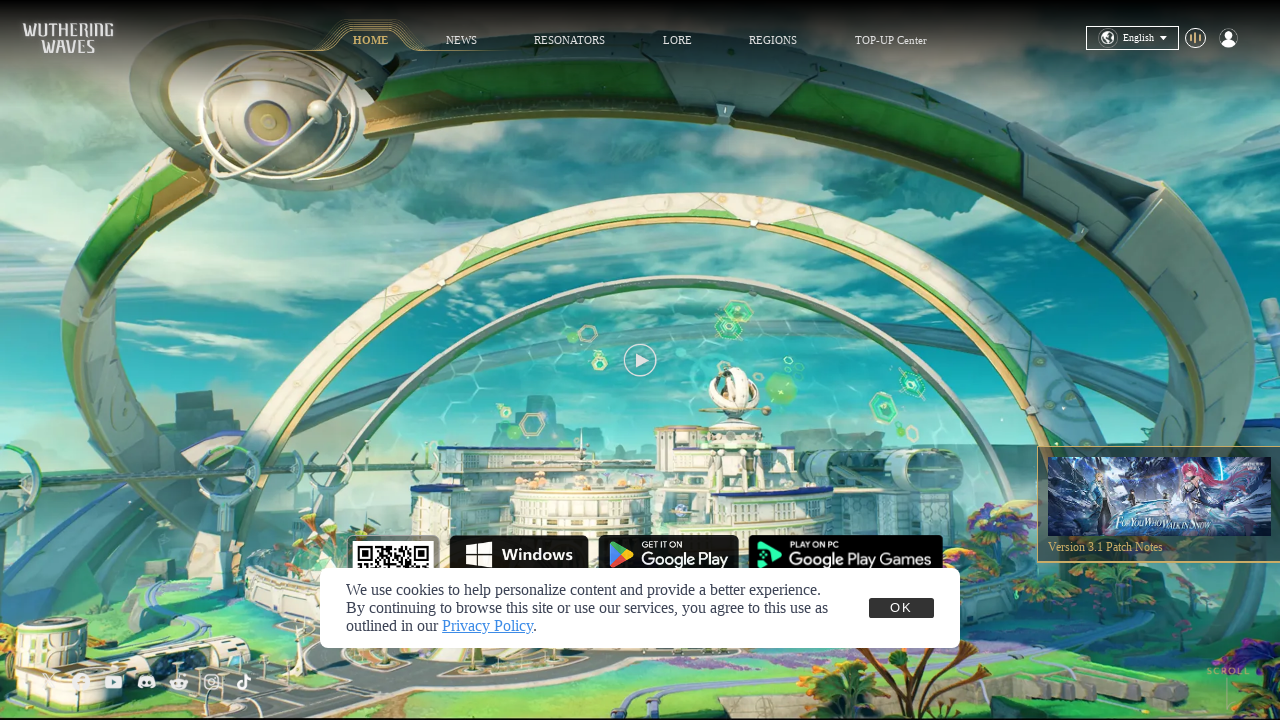